Tests handling a prompt alert dialog by clicking a button that triggers a prompt and accepting it

Starting URL: https://www.leafground.com/alert.xhtml

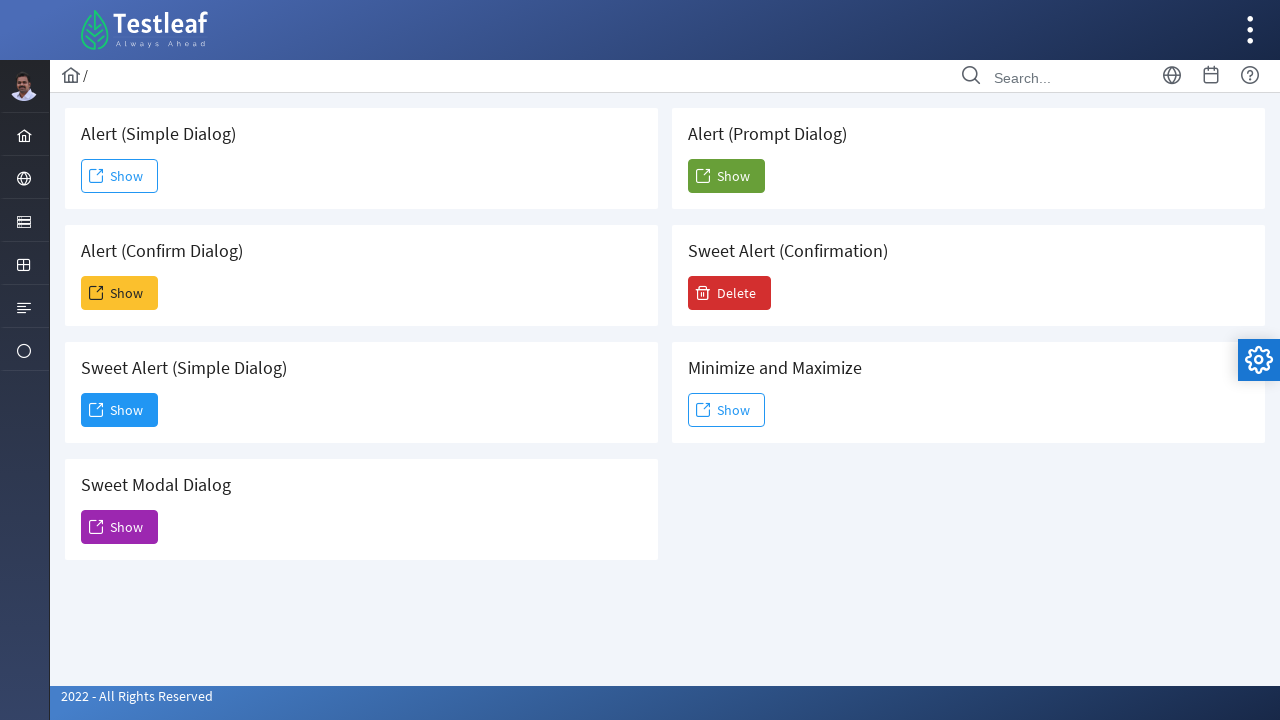

Set up dialog handler to accept prompt alerts
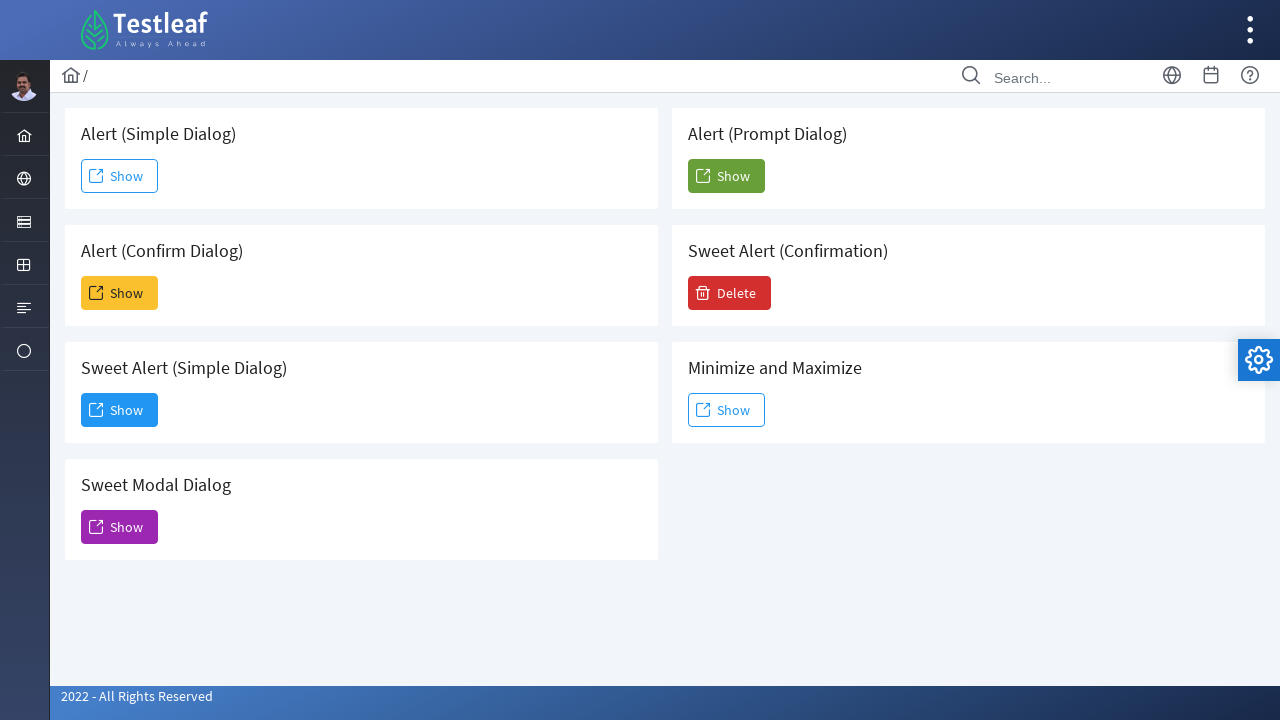

Clicked the second 'Show' button to trigger the prompt alert at (120, 293) on internal:text="Show"s >> nth=1
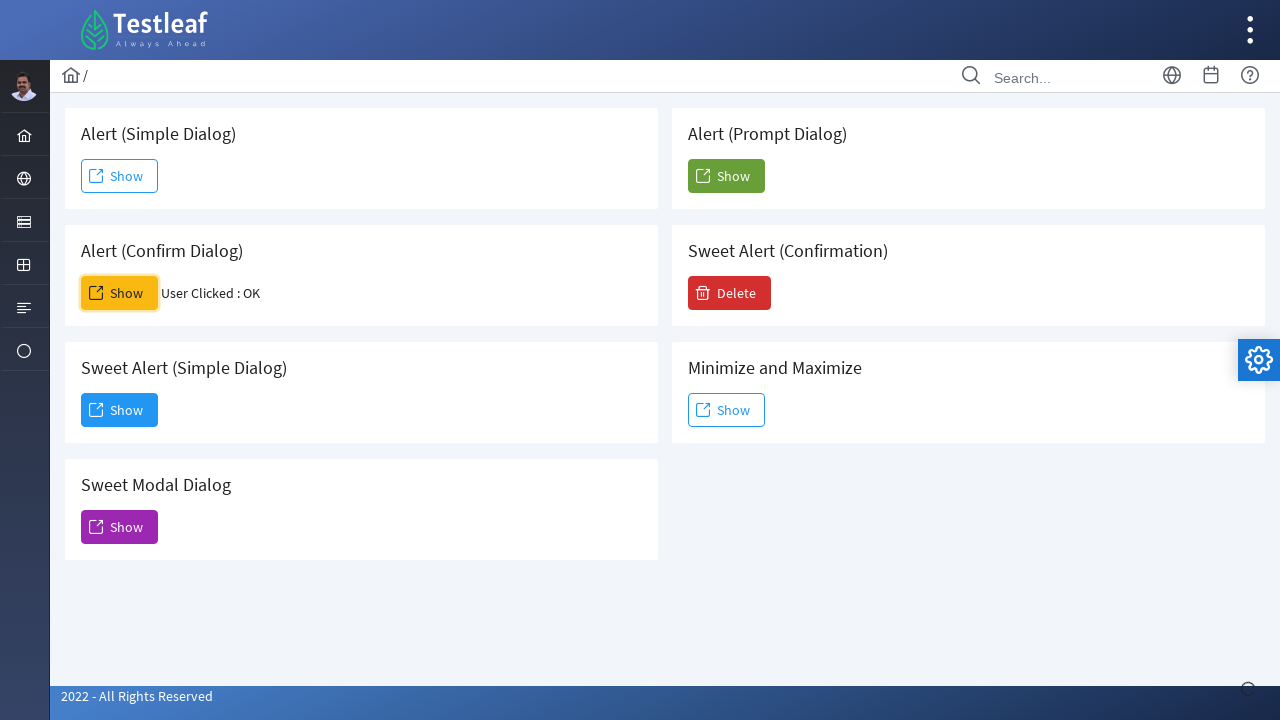

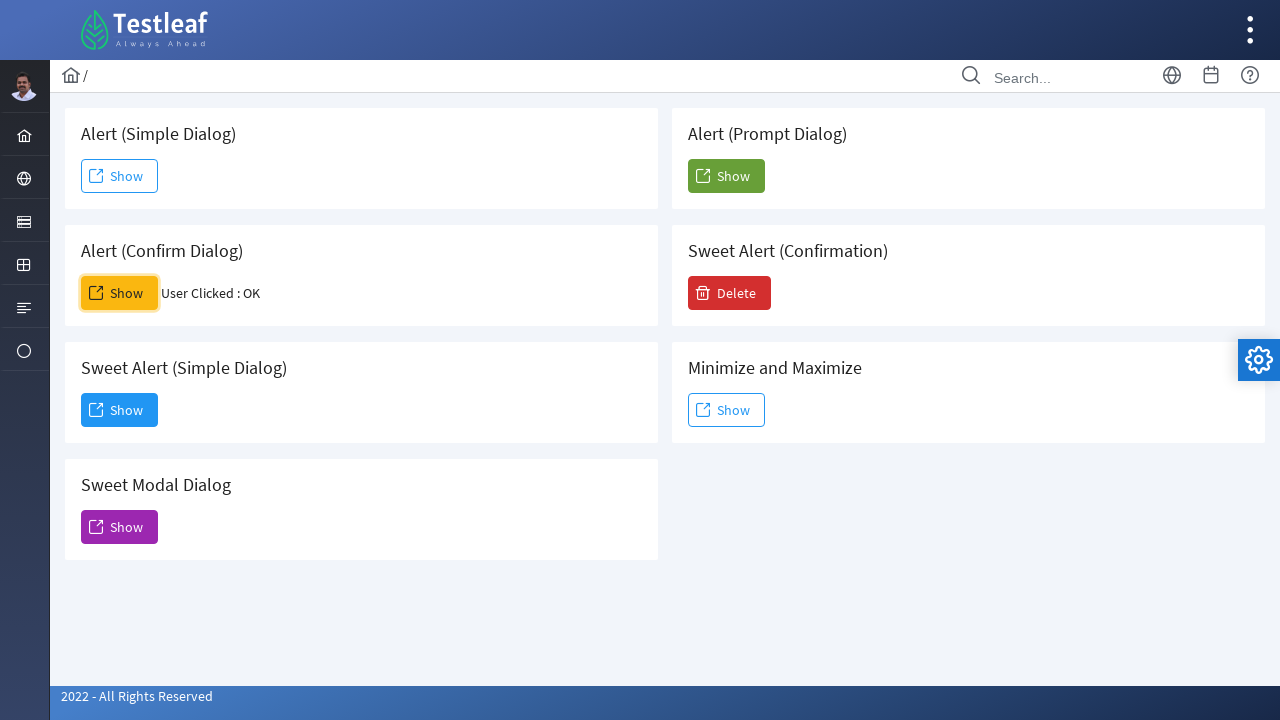